Tests an e-commerce flow by searching for products, adding them to cart, and applying a promo code at checkout

Starting URL: https://rahulshettyacademy.com/seleniumPractise/#/

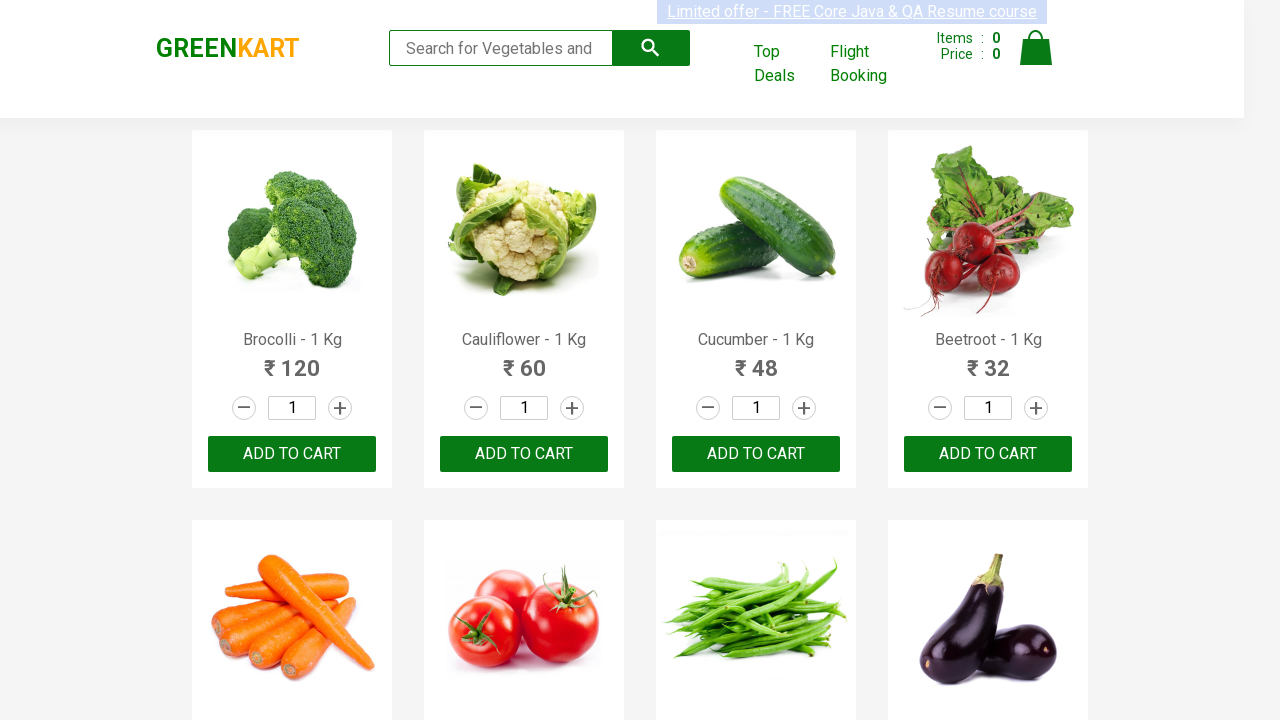

Filled search field with 'berry' on input.search-keyword
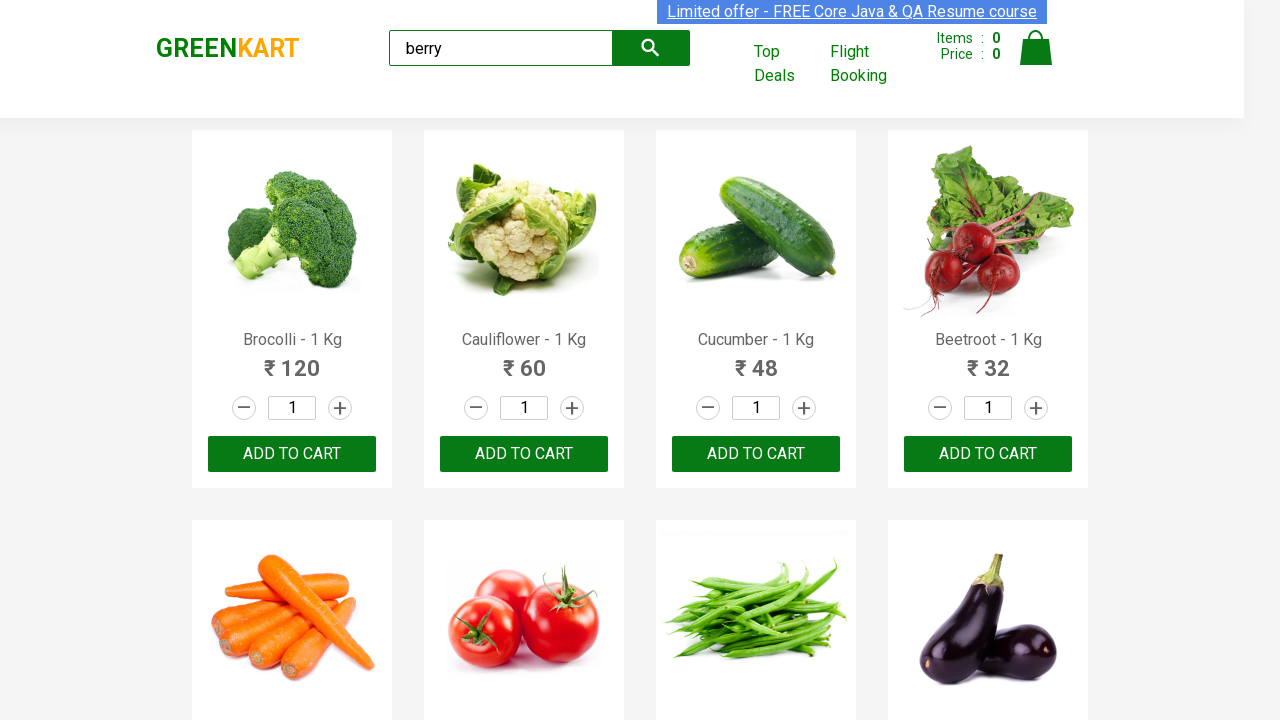

Waited 4 seconds for products to filter
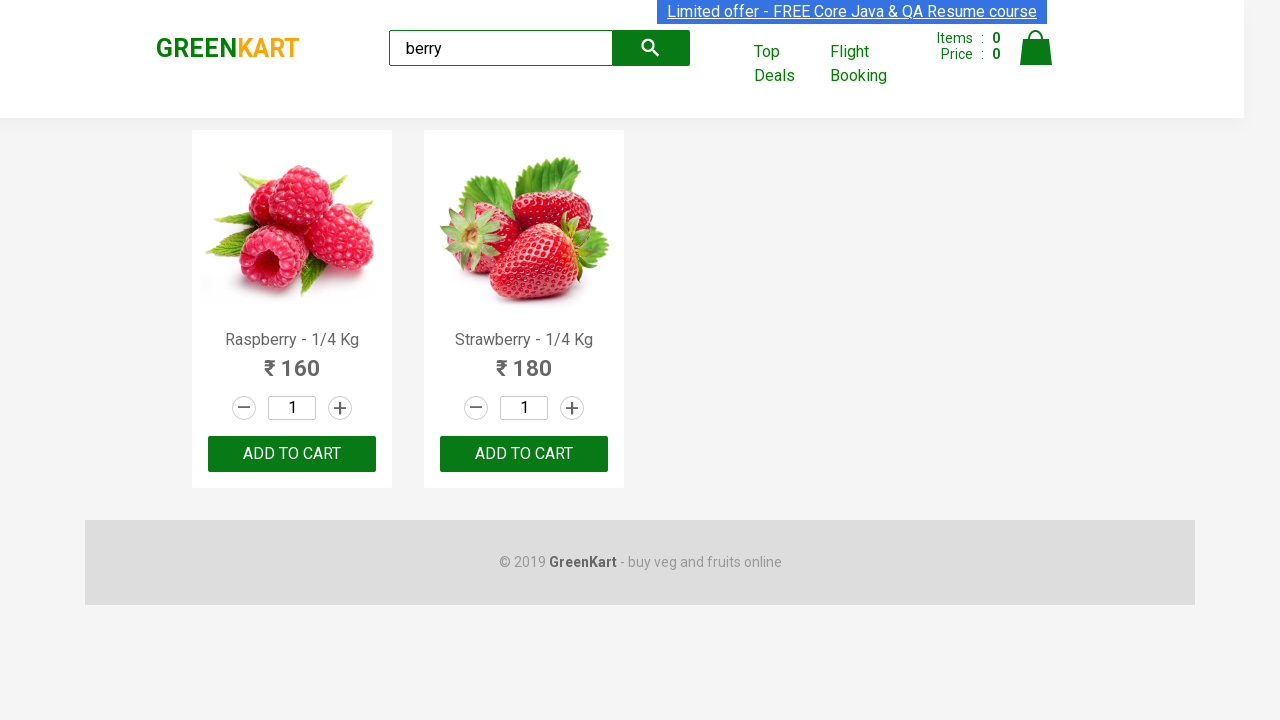

Located all add to cart buttons for filtered products
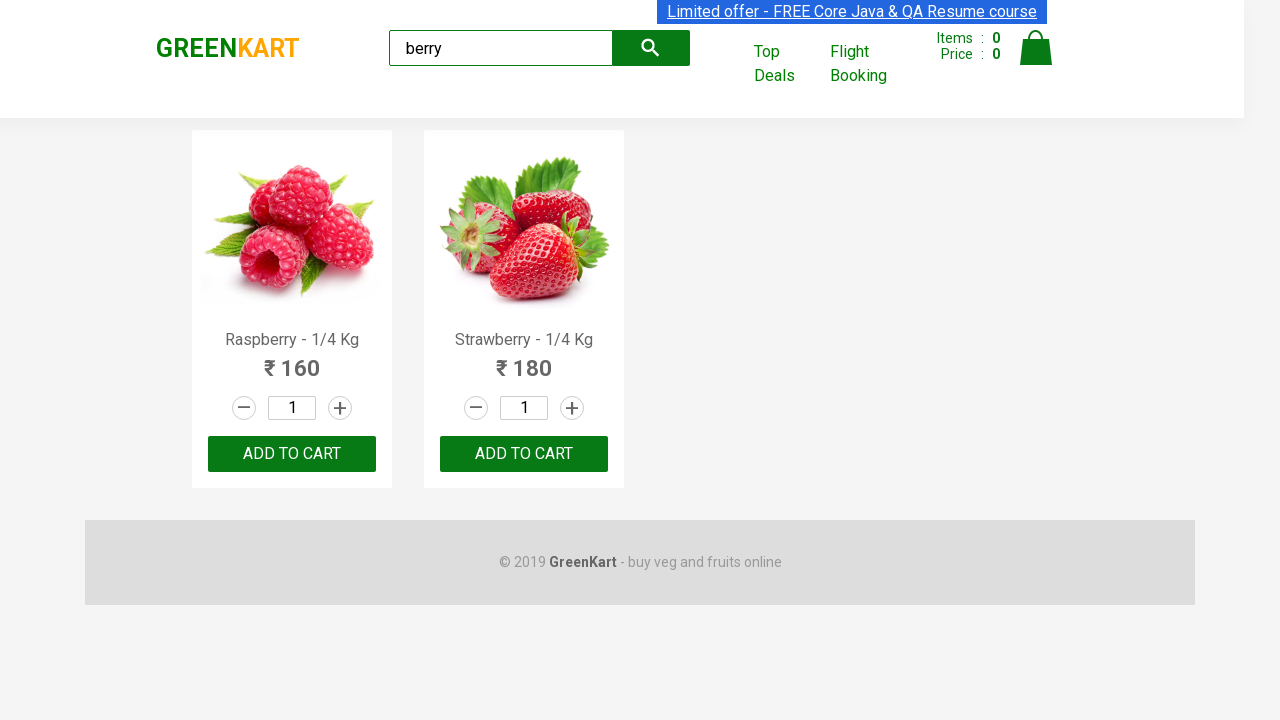

Added product 'Raspberry - 1/4 Kg' to cart at (292, 454) on xpath=//div[@class='product-action']/button >> nth=0
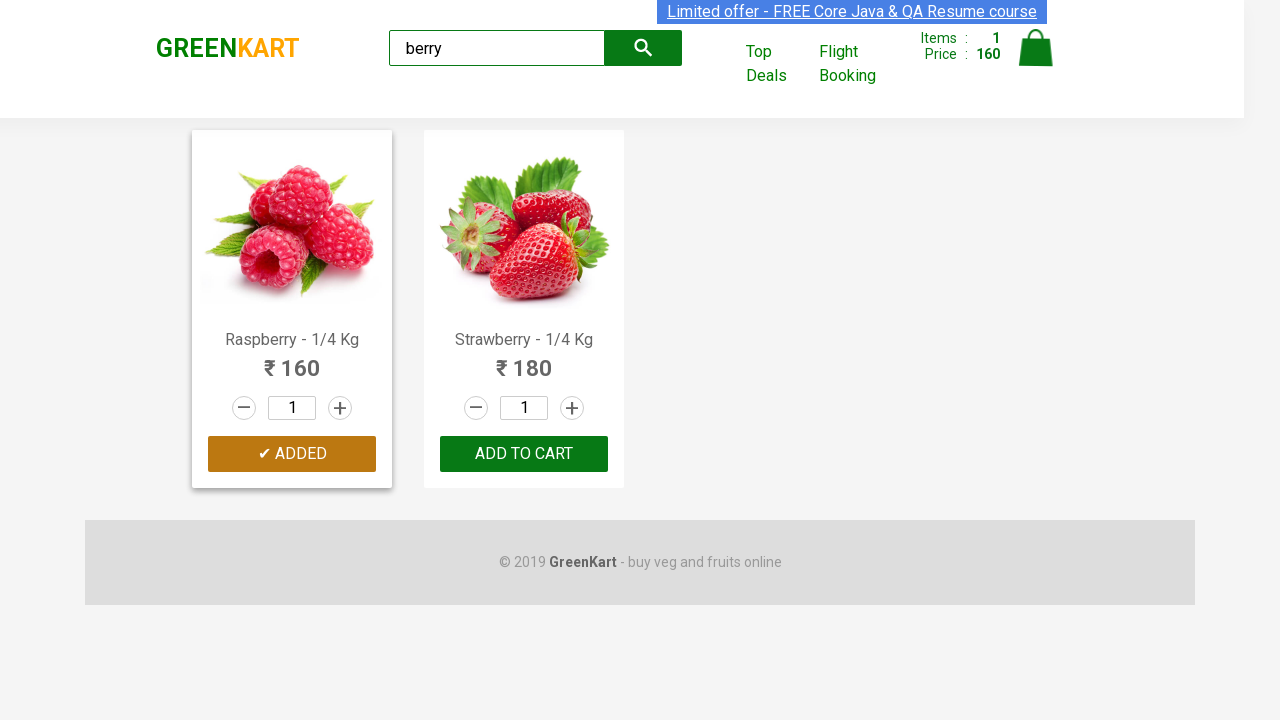

Added product 'Strawberry - 1/4 Kg' to cart at (524, 454) on xpath=//div[@class='product-action']/button >> nth=1
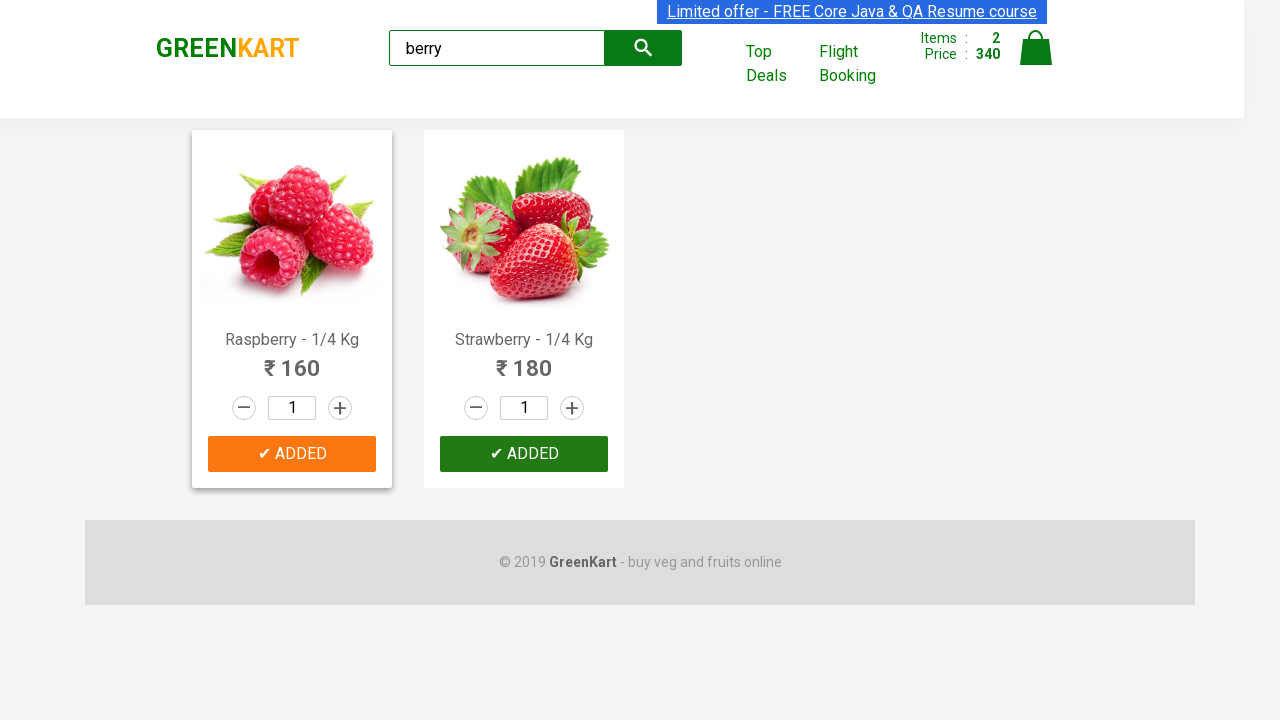

Clicked cart icon to open cart at (1036, 48) on img[alt='Cart']
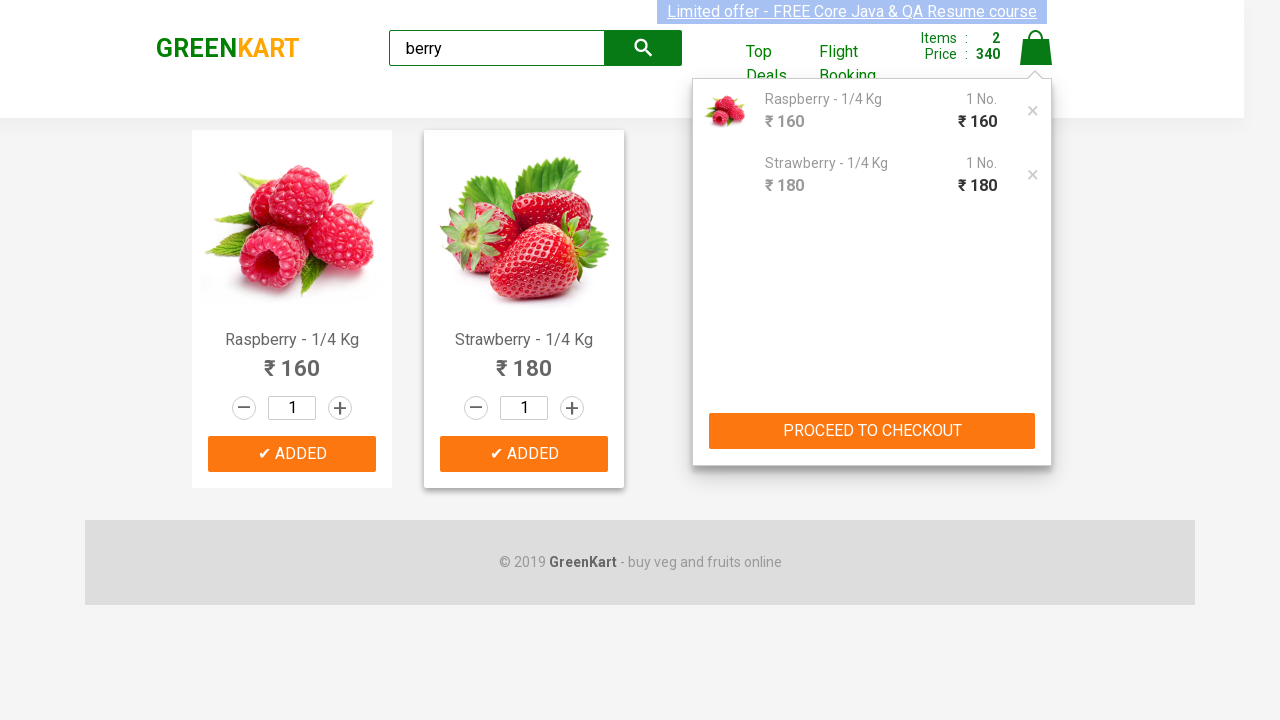

Clicked PROCEED TO CHECKOUT button at (872, 431) on xpath=//button[text()='PROCEED TO CHECKOUT']
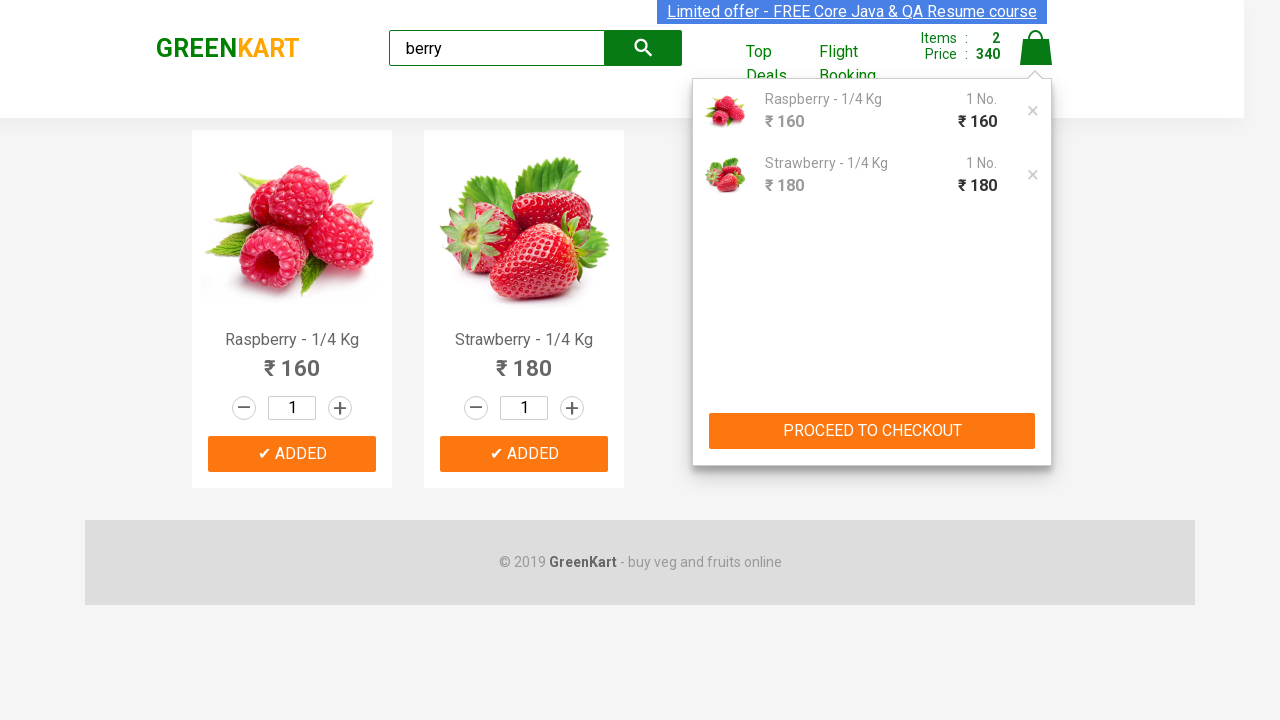

Promo code field appeared
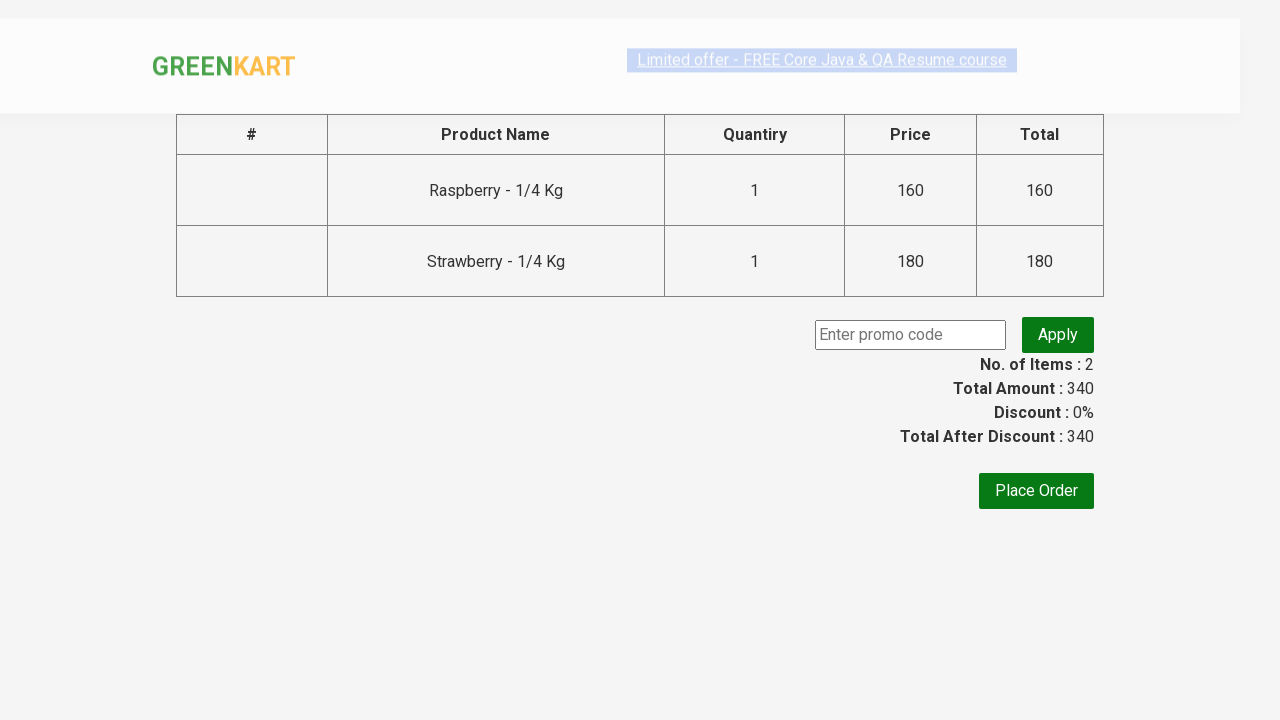

Filled promo code field with 'rahulshettyacademy' on .promoCode
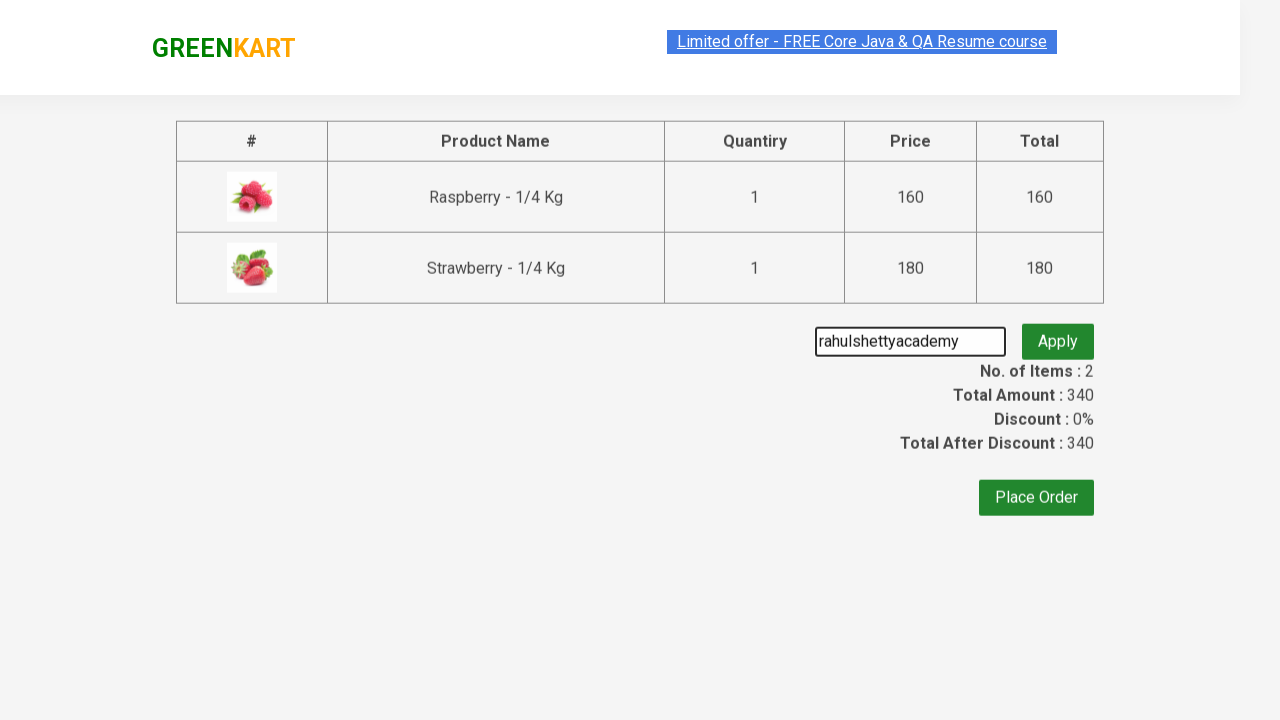

Clicked Apply button for promo code at (1058, 335) on .promoBtn
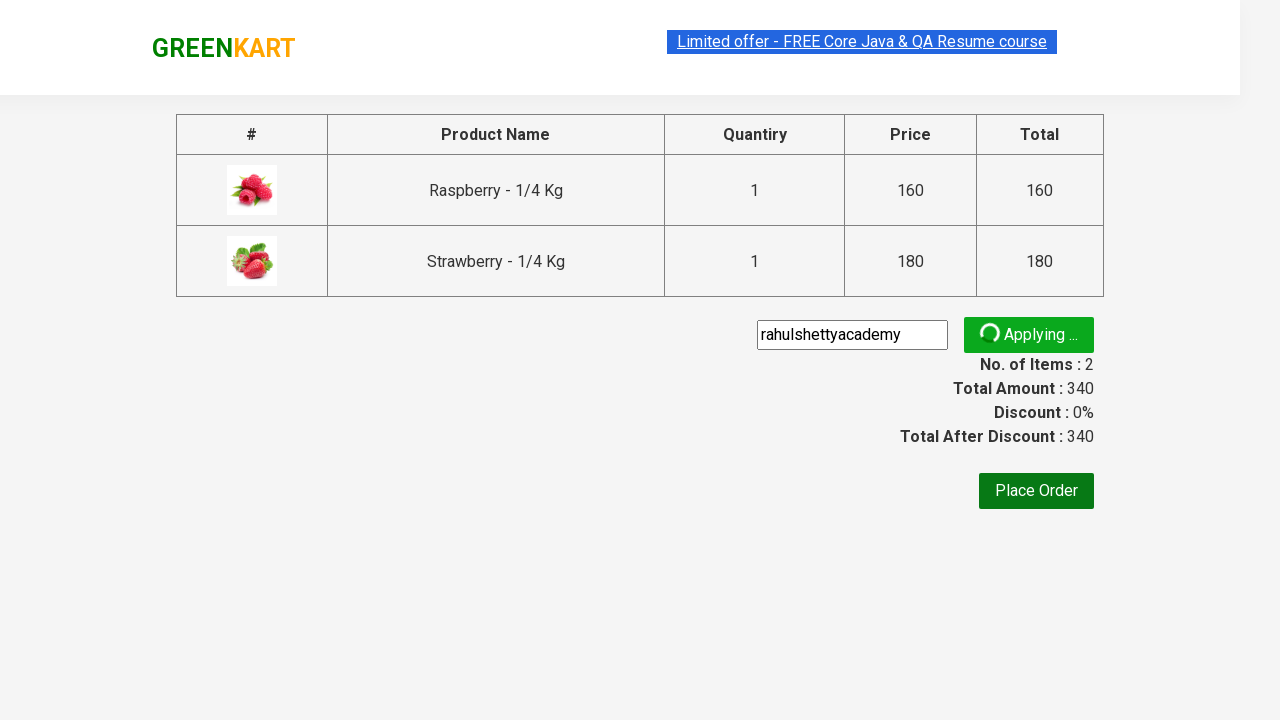

Promo code success message appeared
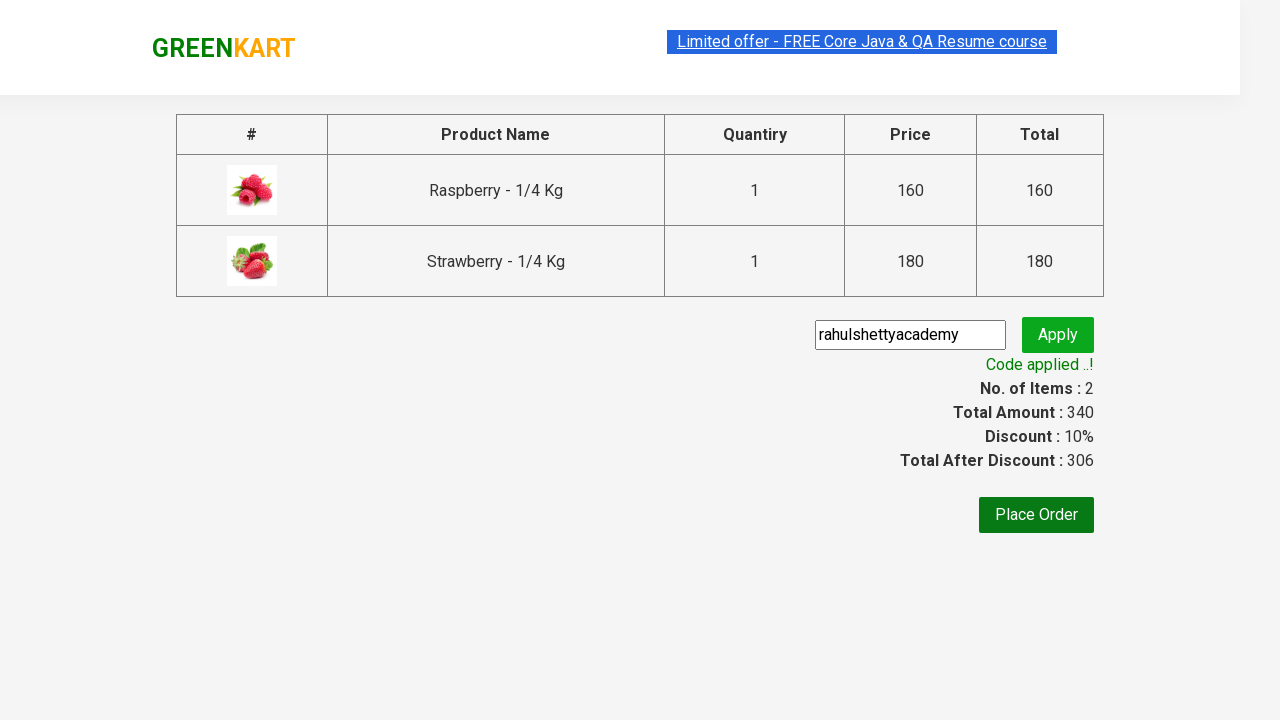

Verified promo code result: Code applied ..!
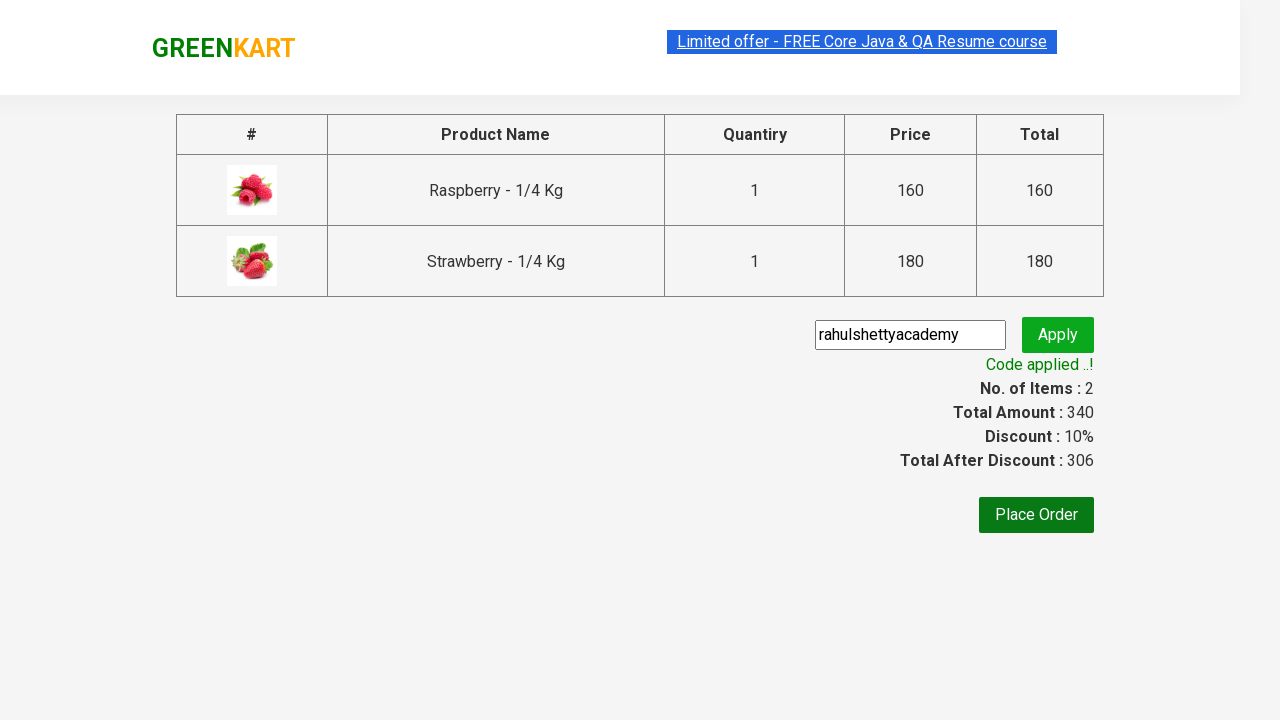

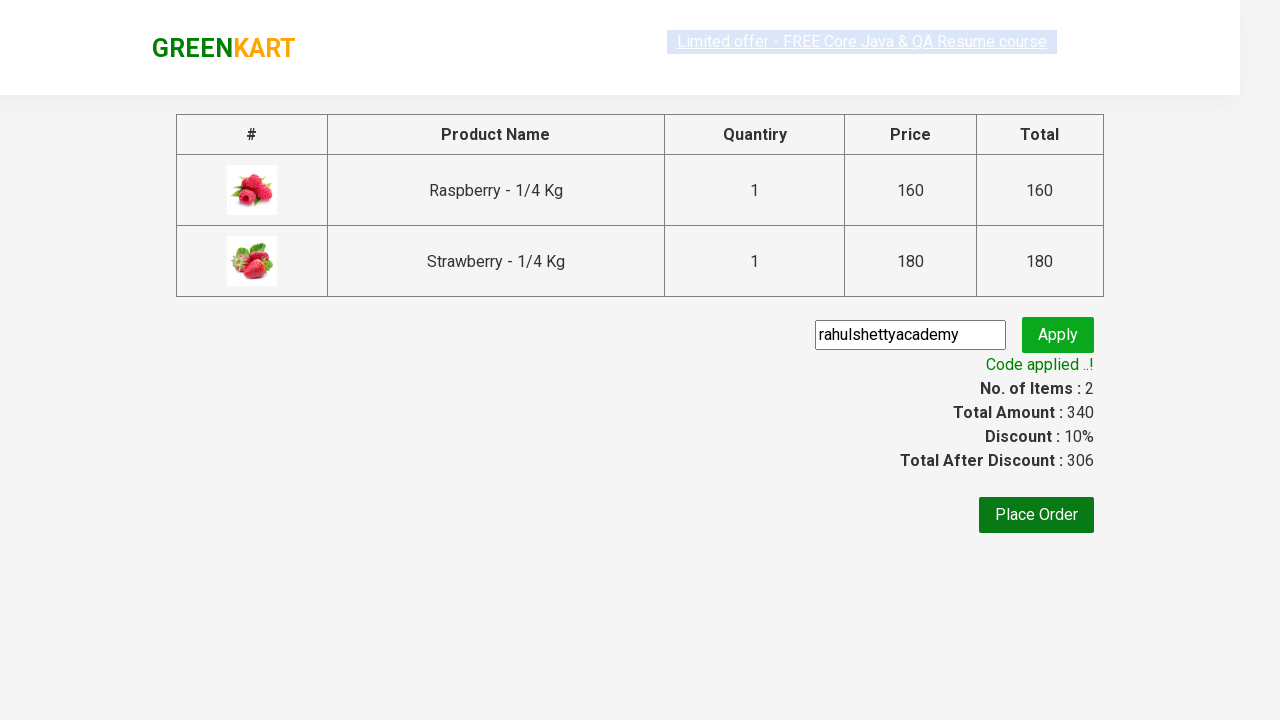